Tests large modal dialog by opening it and closing with the X button

Starting URL: https://demoqa.com/modal-dialogs

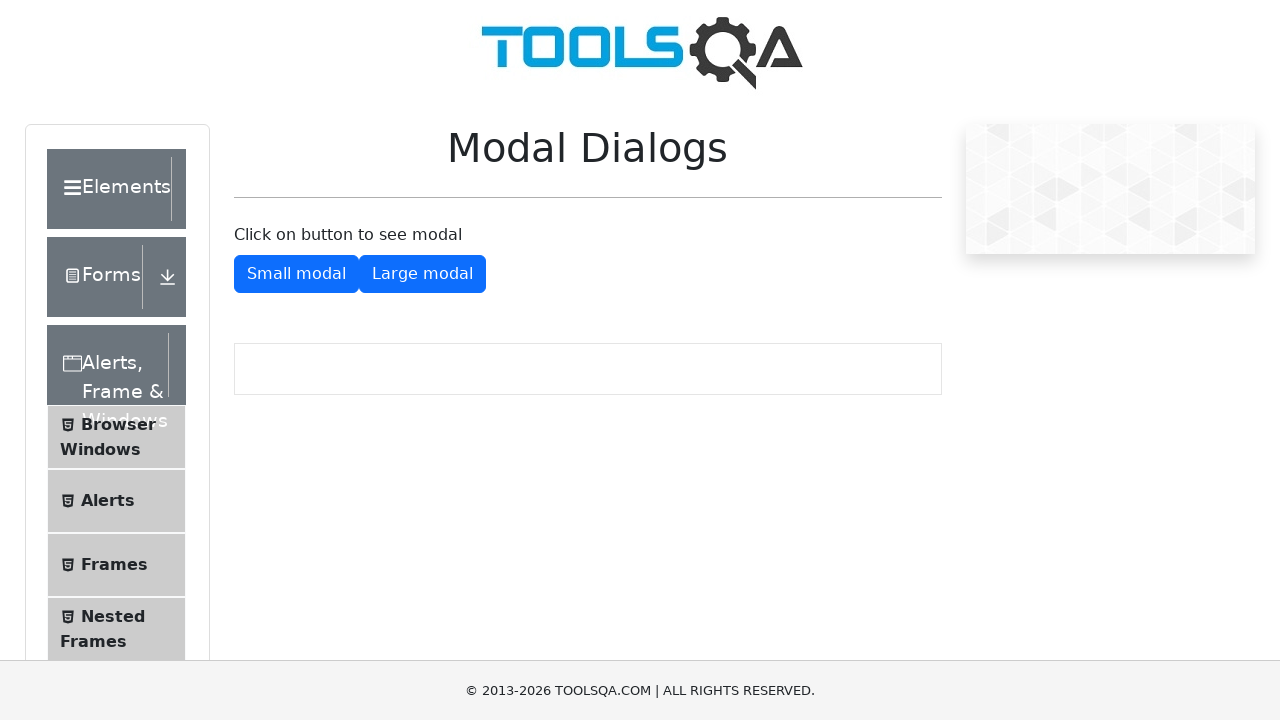

Clicked button to show large modal dialog at (422, 274) on #showLargeModal
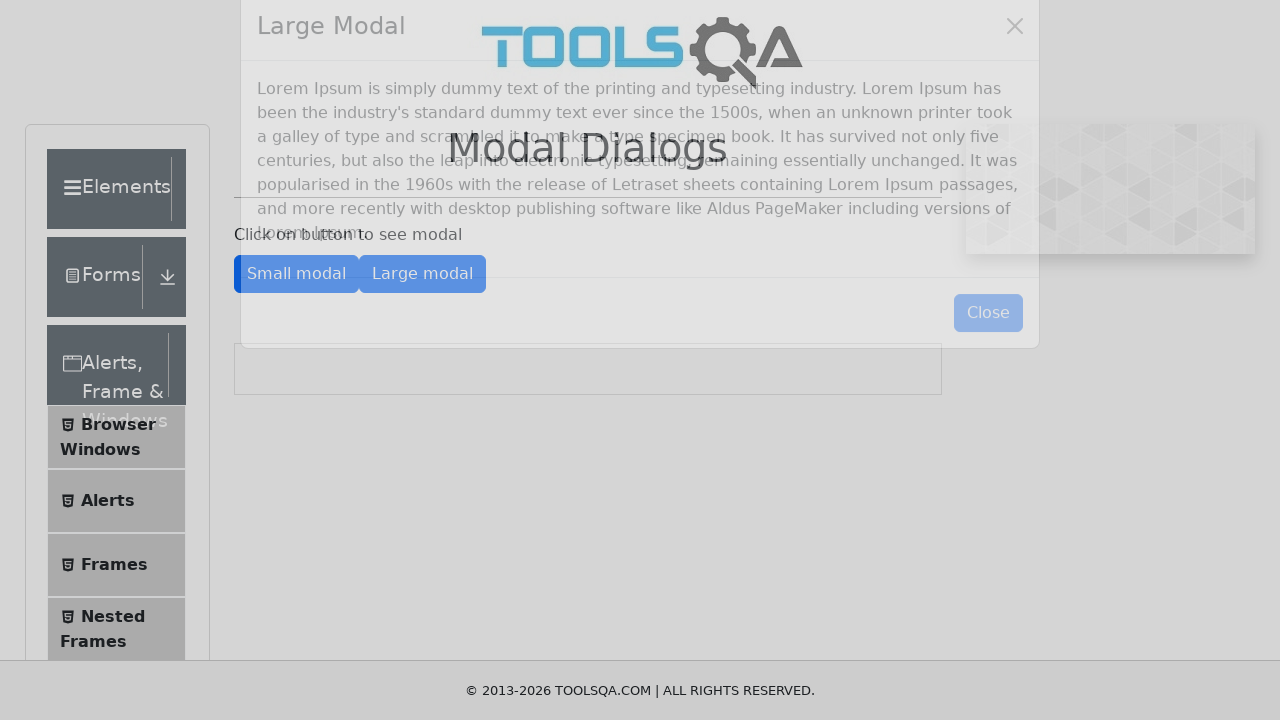

Large modal dialog became visible
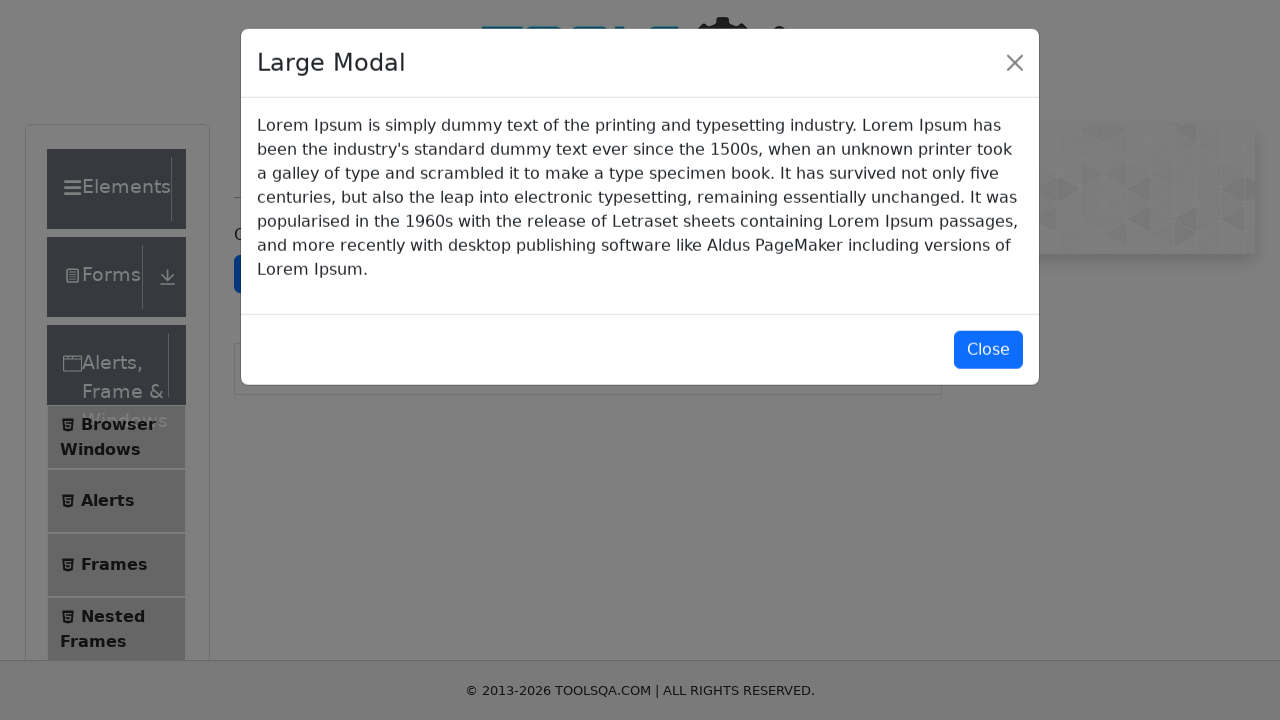

Modal title element is visible
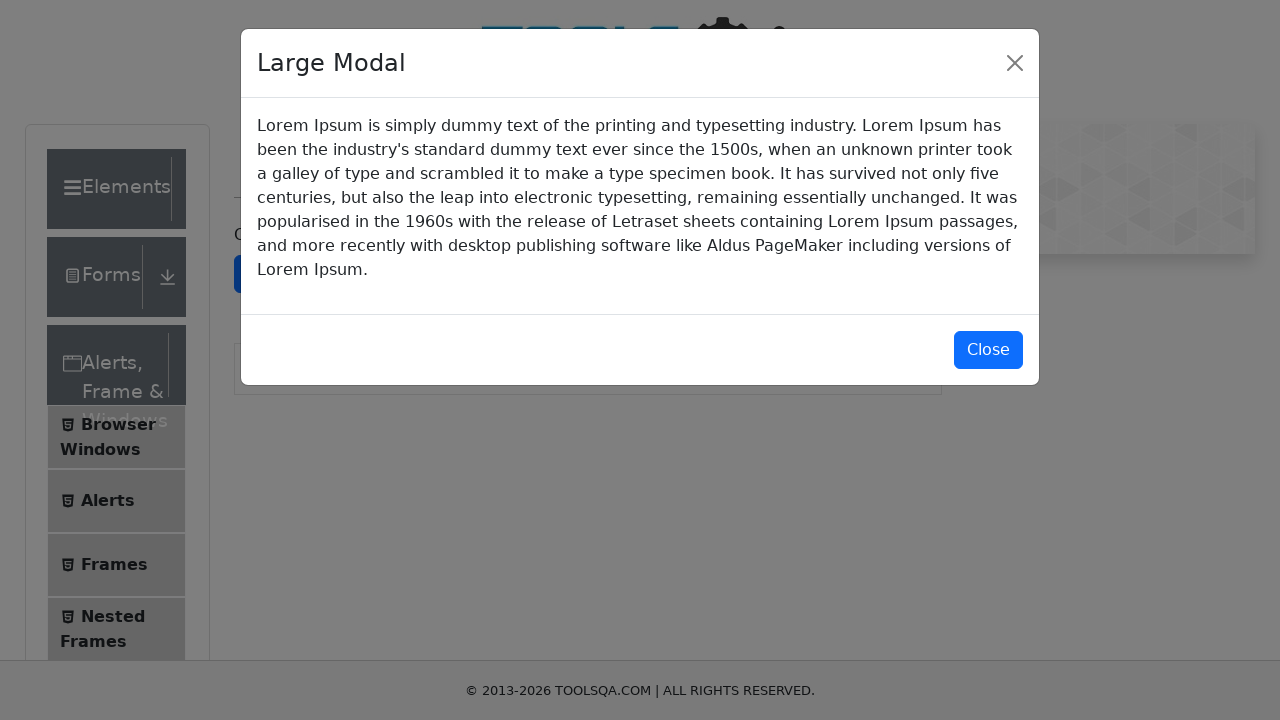

Clicked X button to close modal at (1015, 63) on xpath=//button[contains(@class, 'close')]
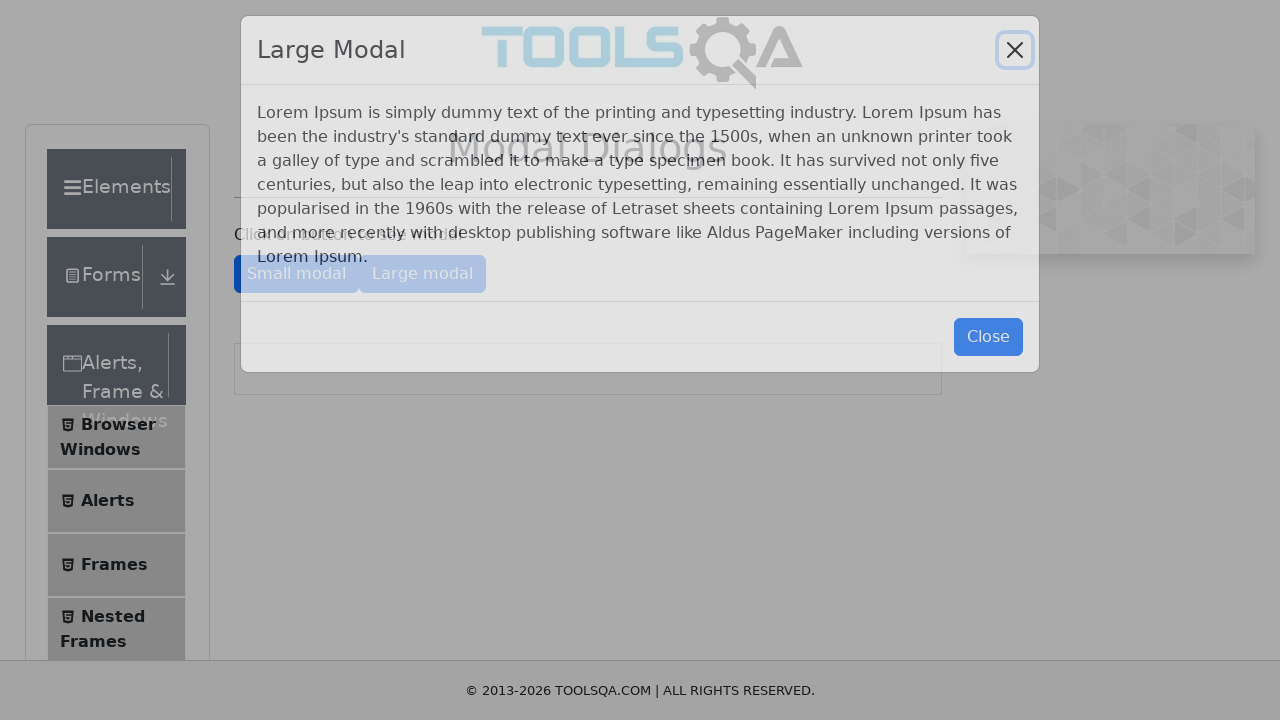

Modal dialog successfully closed and is no longer visible
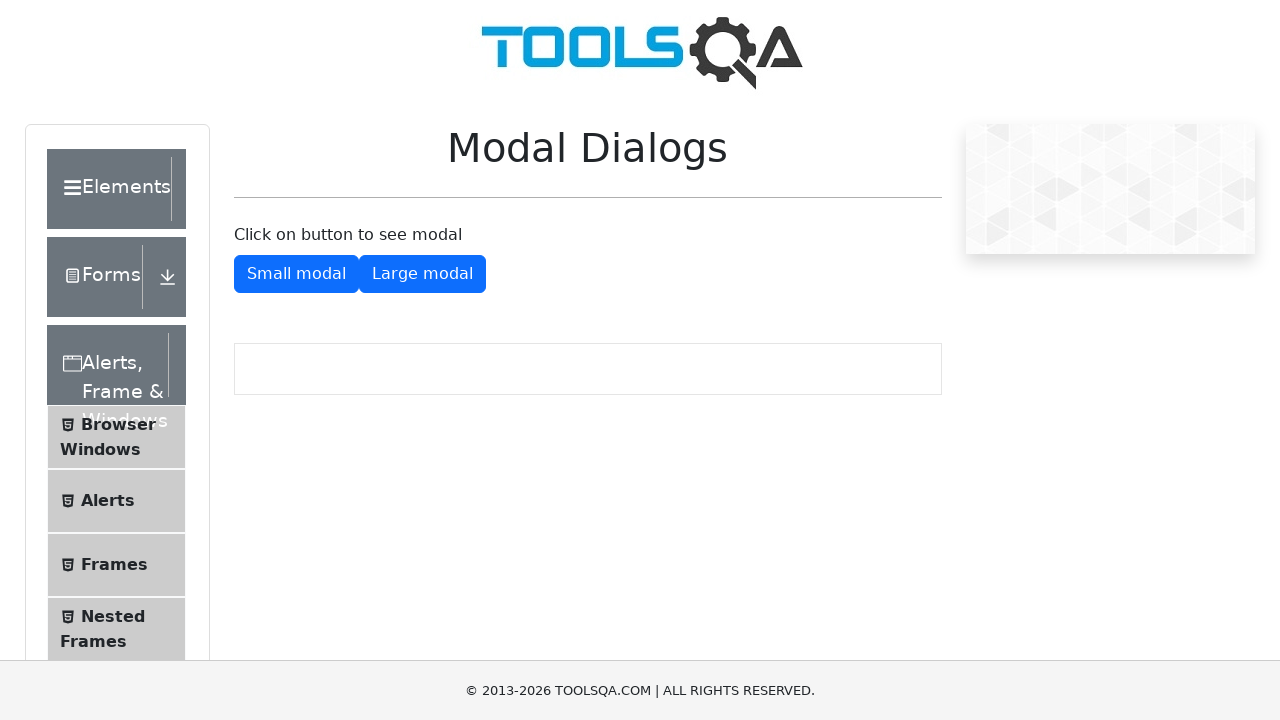

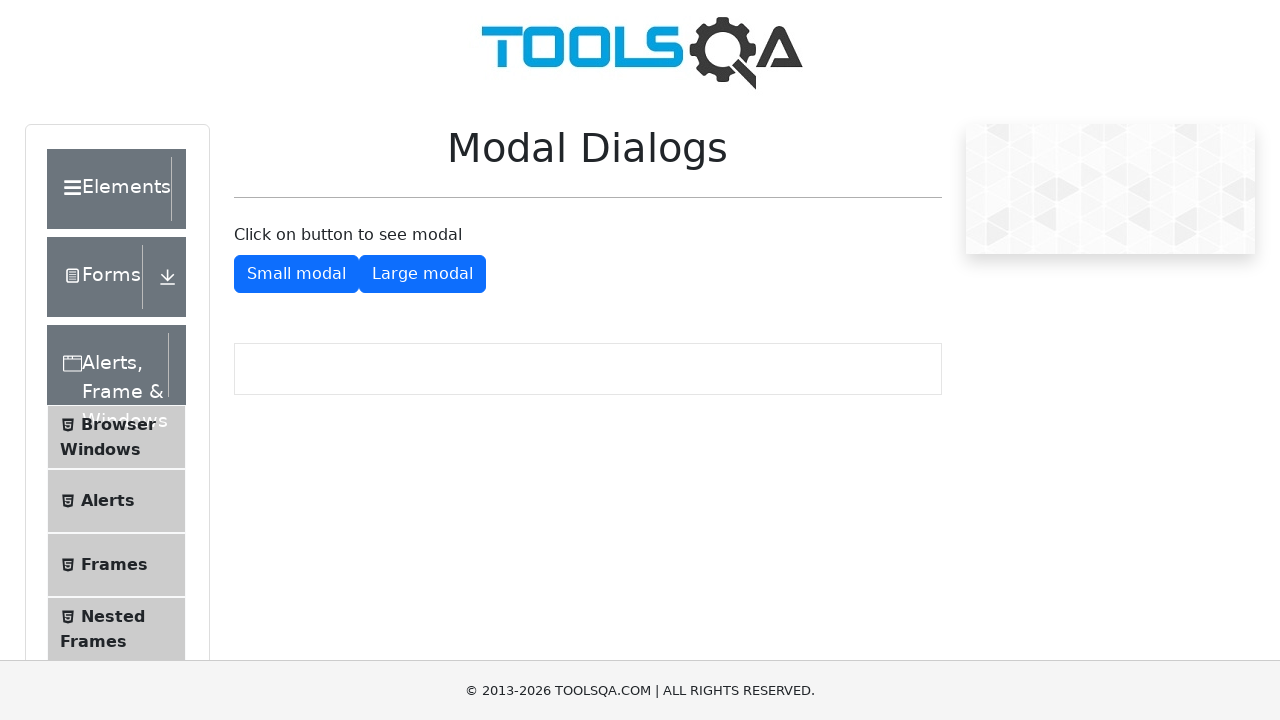